Navigates to an automation practice page and scrolls through the page content including scrolling within a table element

Starting URL: https://rahulshettyacademy.com/AutomationPractice/

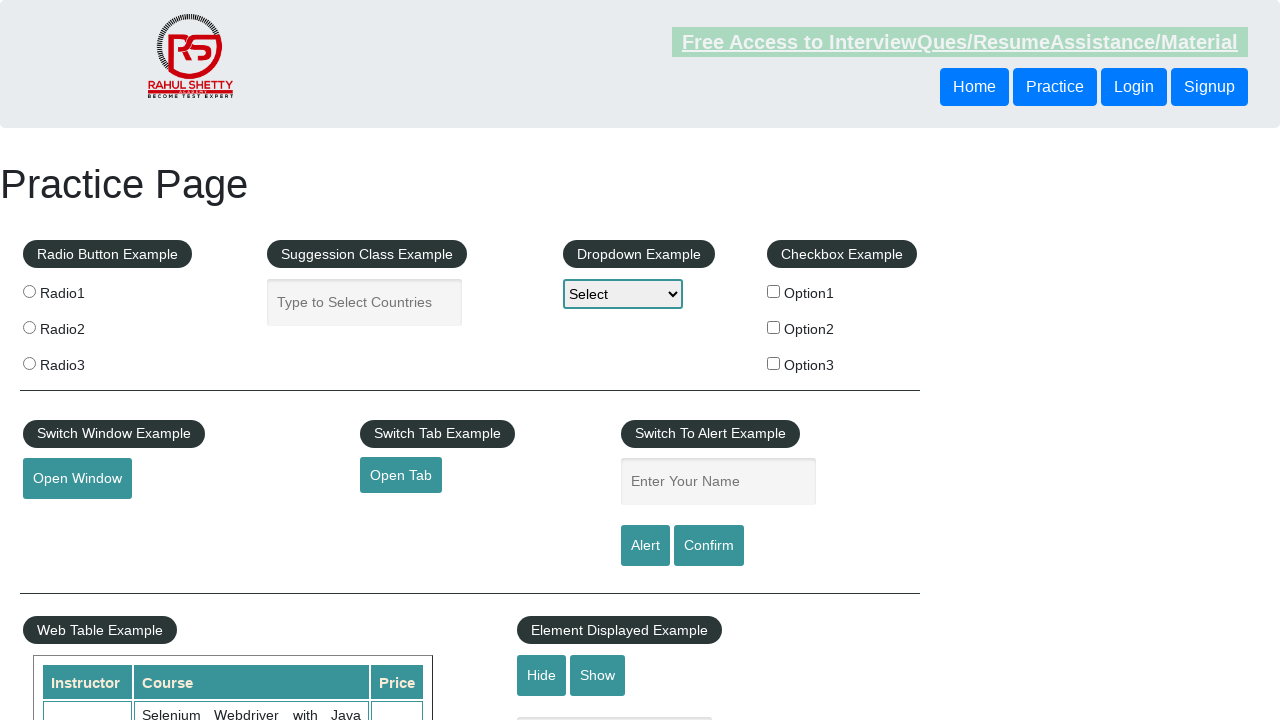

Navigated to automation practice page
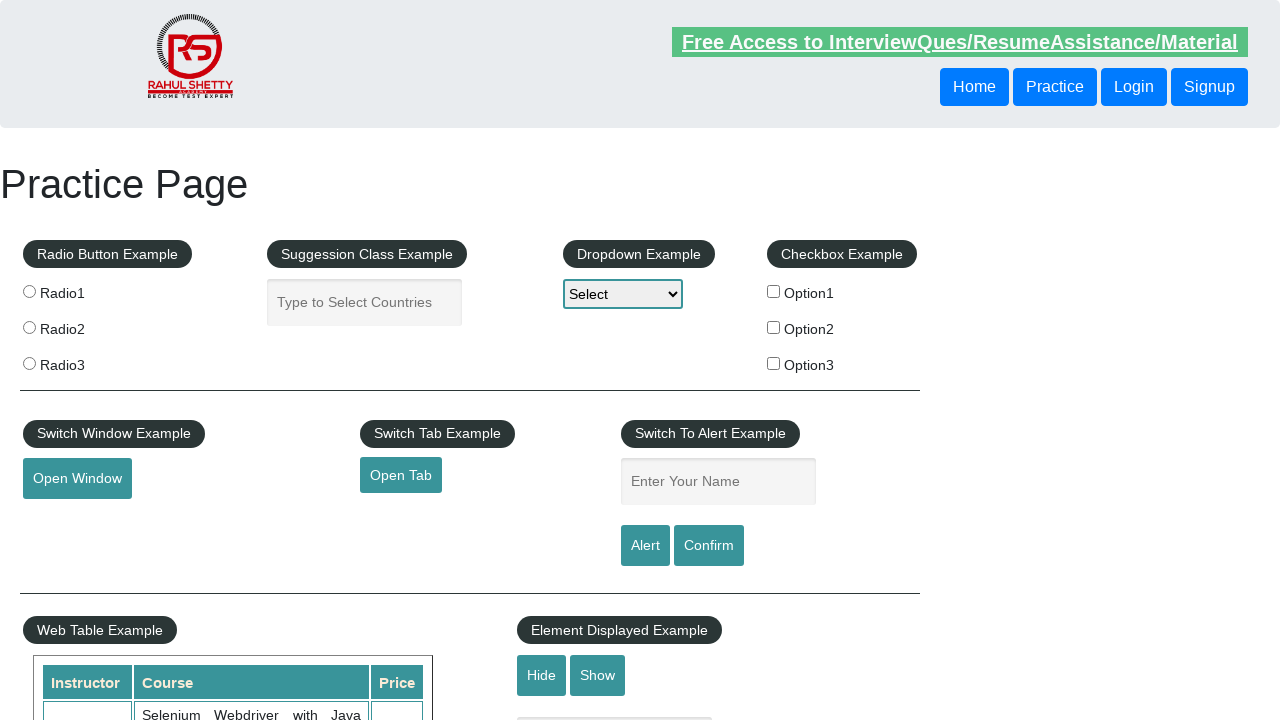

Scrolled down the page by 500 pixels
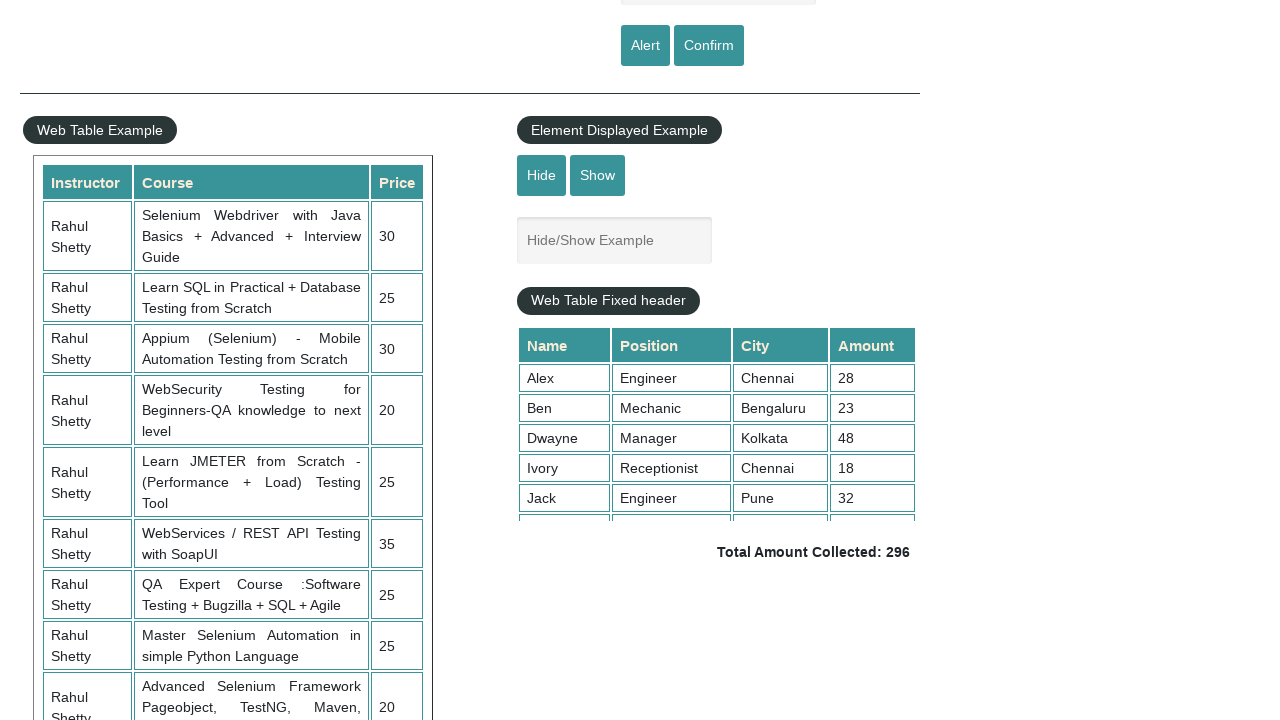

Scrolled within the table element to 5000 pixels
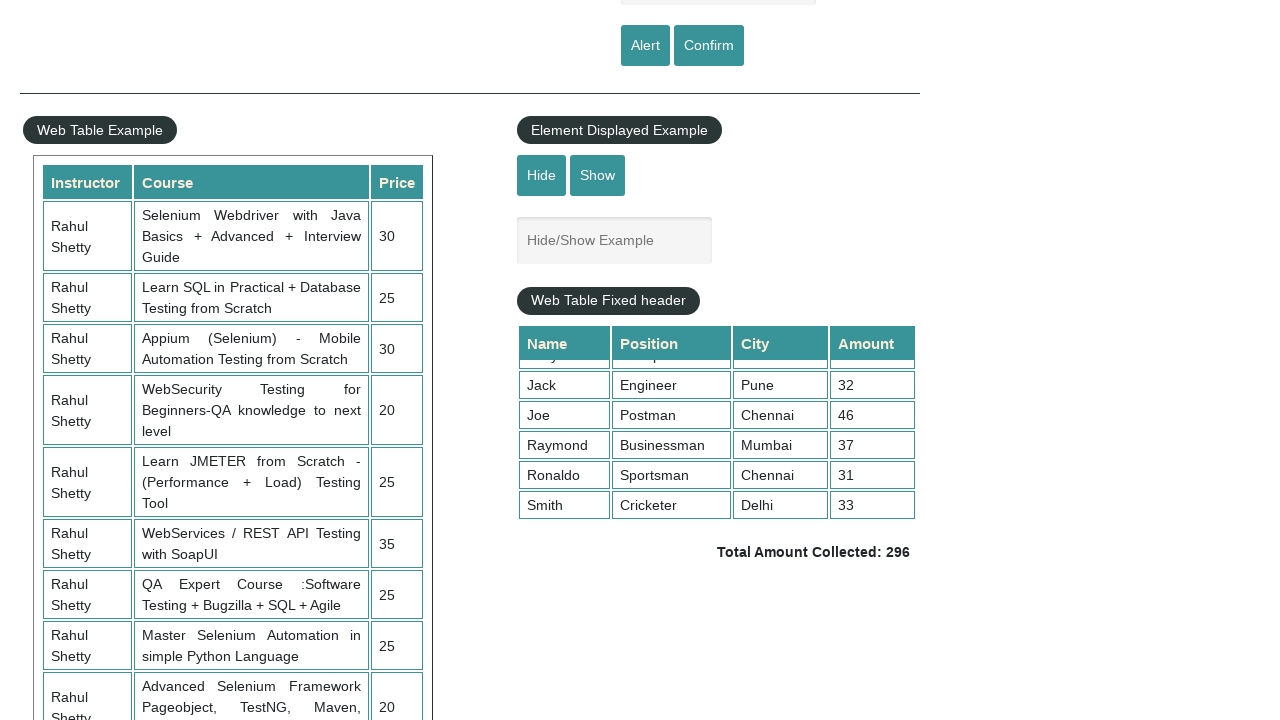

Waited 1000ms for scroll to complete
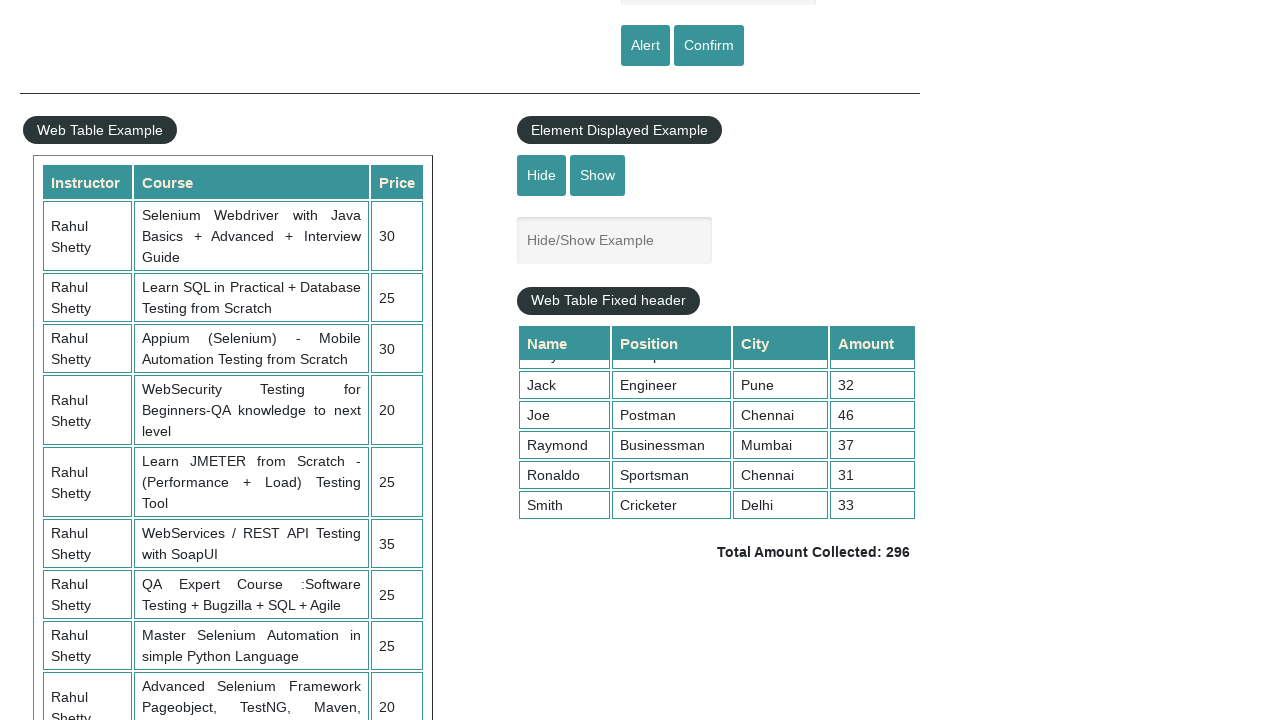

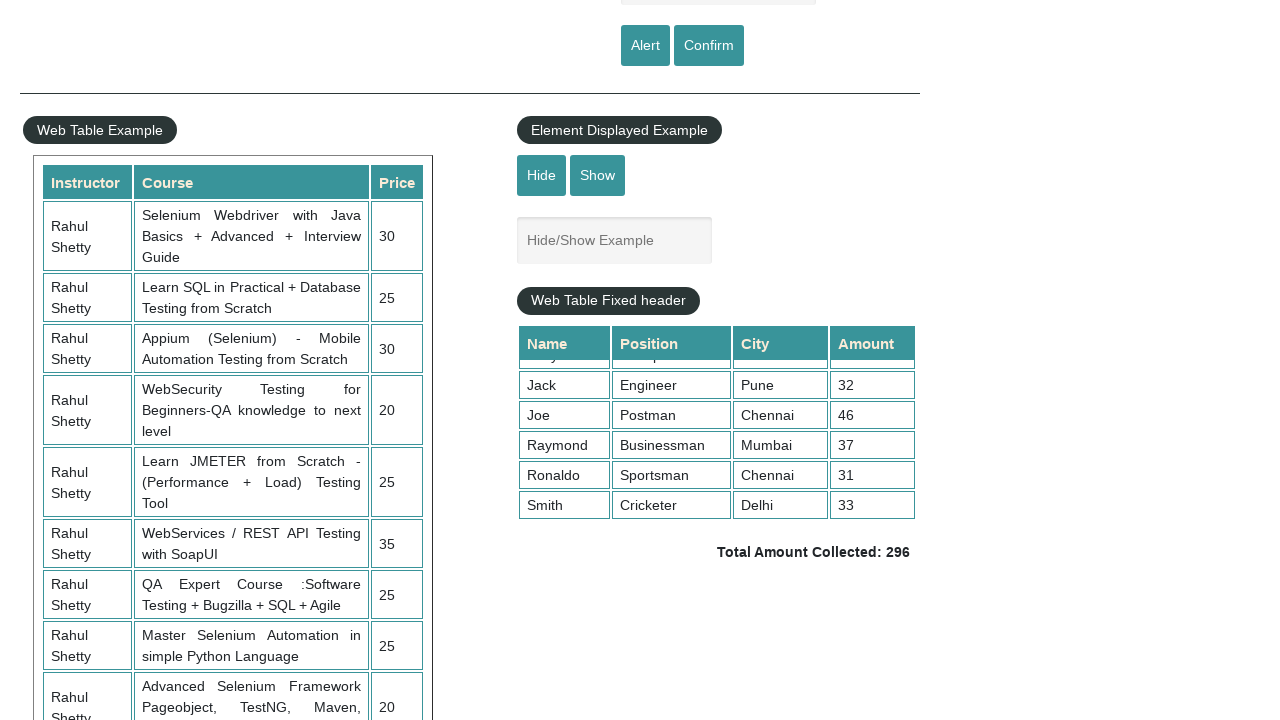